Tests a demo registration form on a Selenium practice page by clicking "Start Testing" button, filling in login/password fields, checking an agreement checkbox, submitting the form, and verifying the success message appears.

Starting URL: https://victoretc.github.io/selenium_waits/

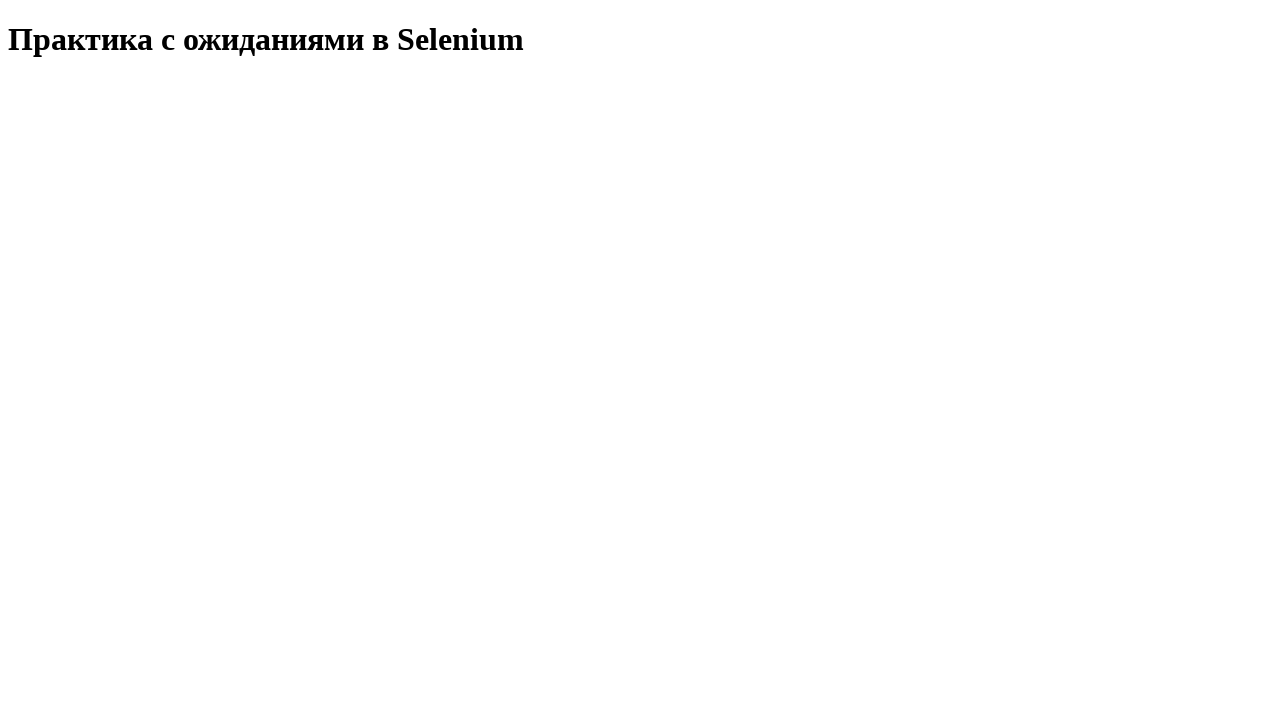

Header h1 element is visible
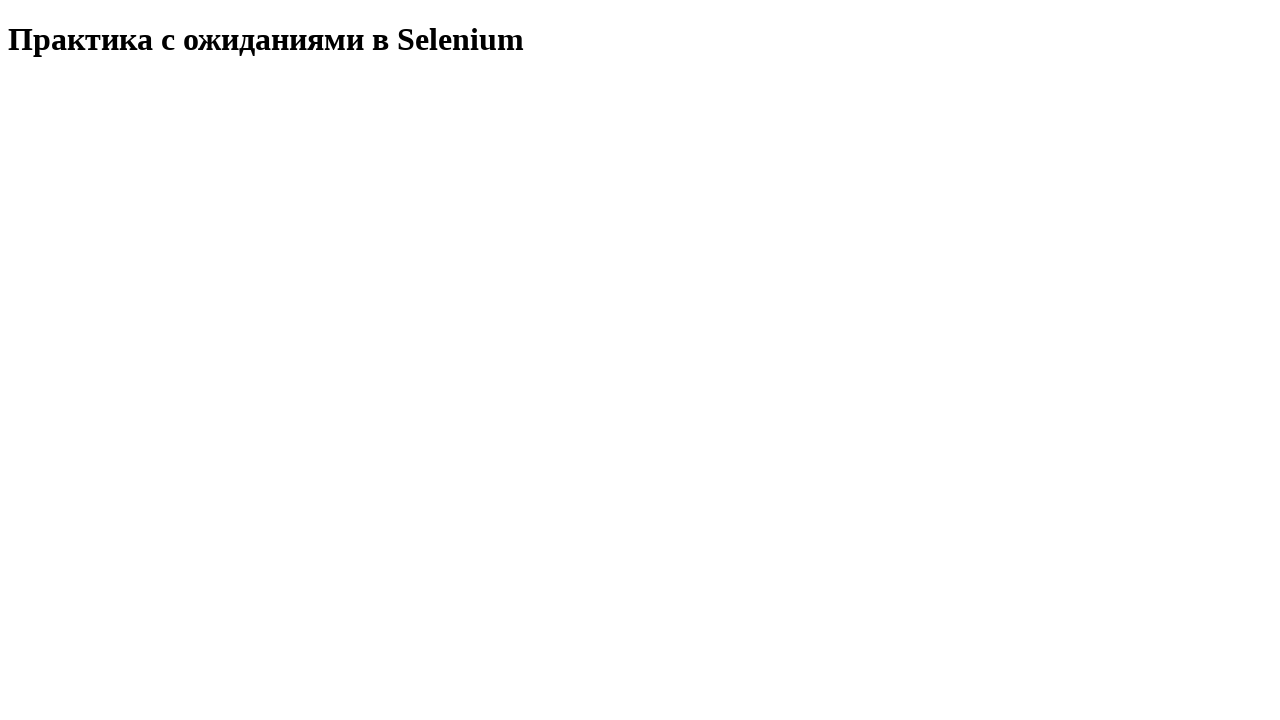

Header text verified as 'Практика с ожиданиями в Selenium'
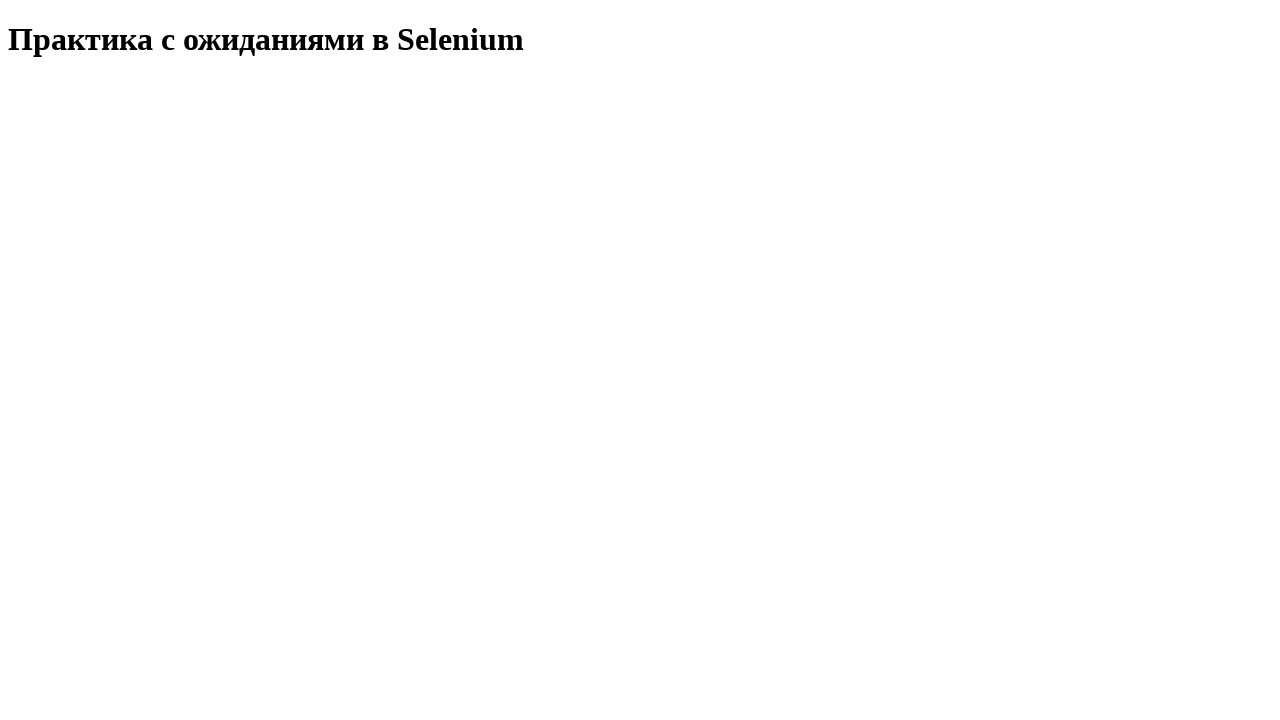

'Start Testing' button is visible
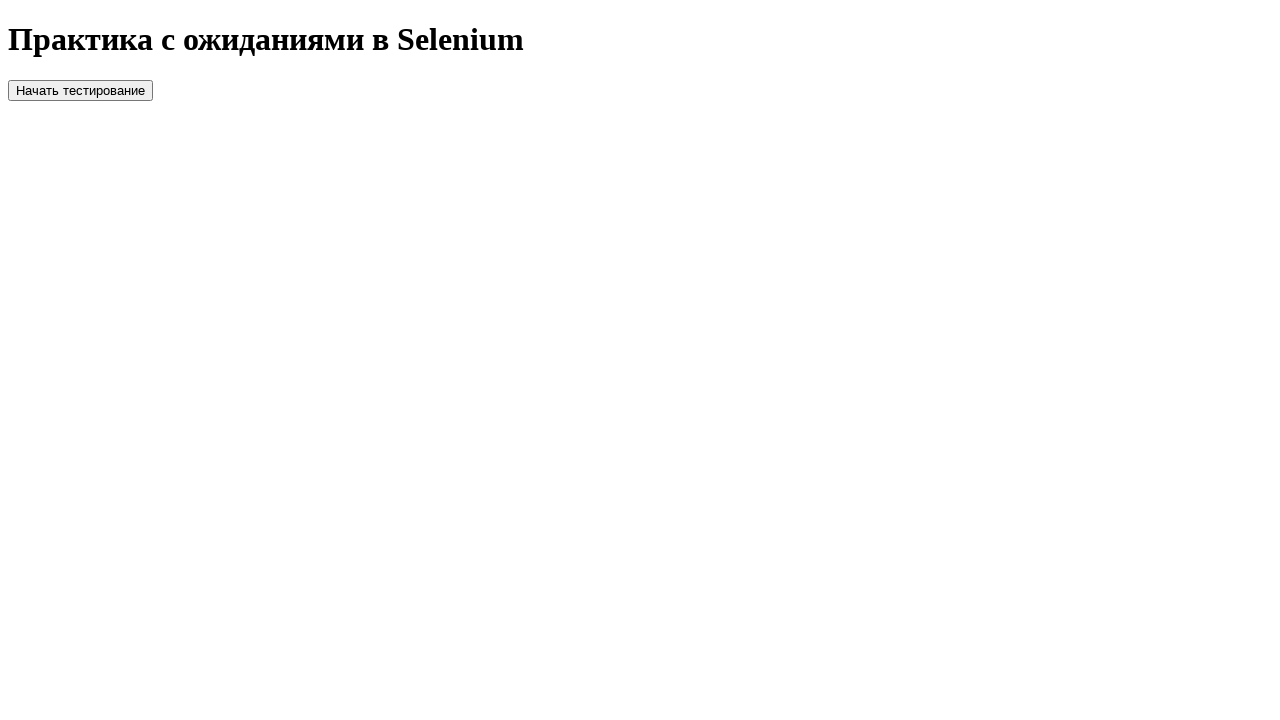

Clicked 'Start Testing' button at (80, 90) on internal:text="\u041d\u0430\u0447\u0430\u0442\u044c \u0442\u0435\u0441\u0442\u04
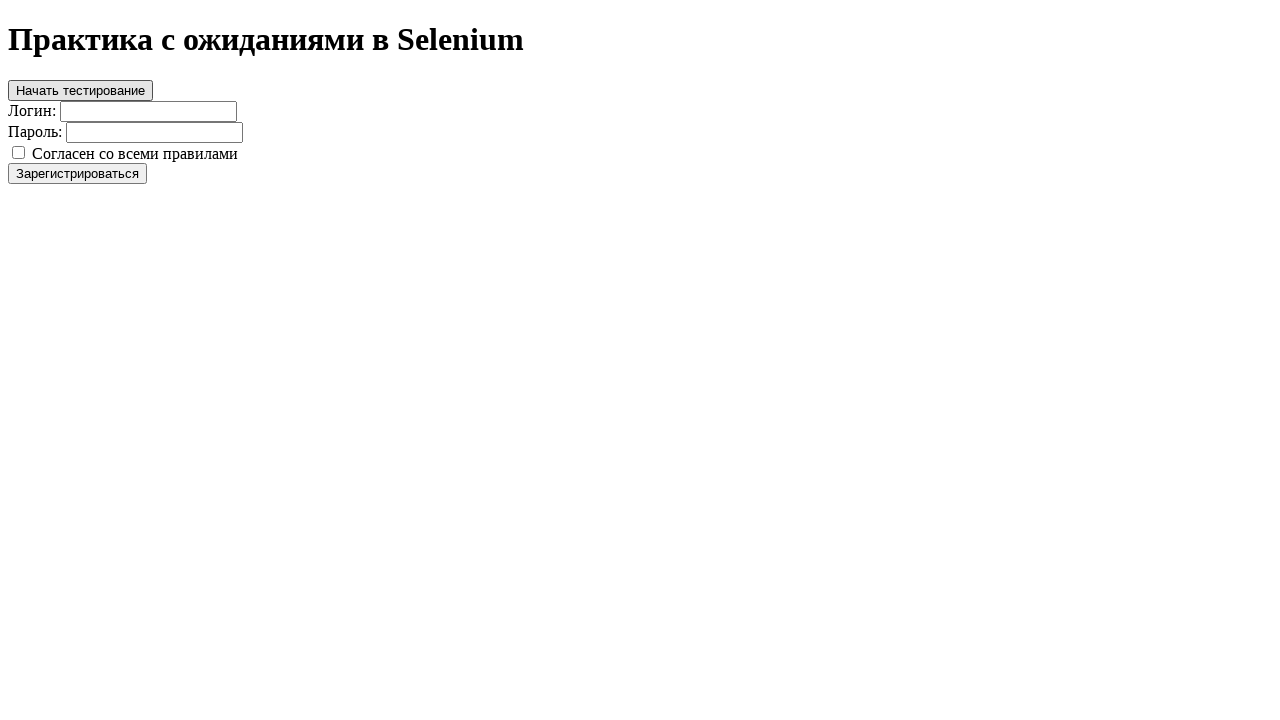

Login field is visible
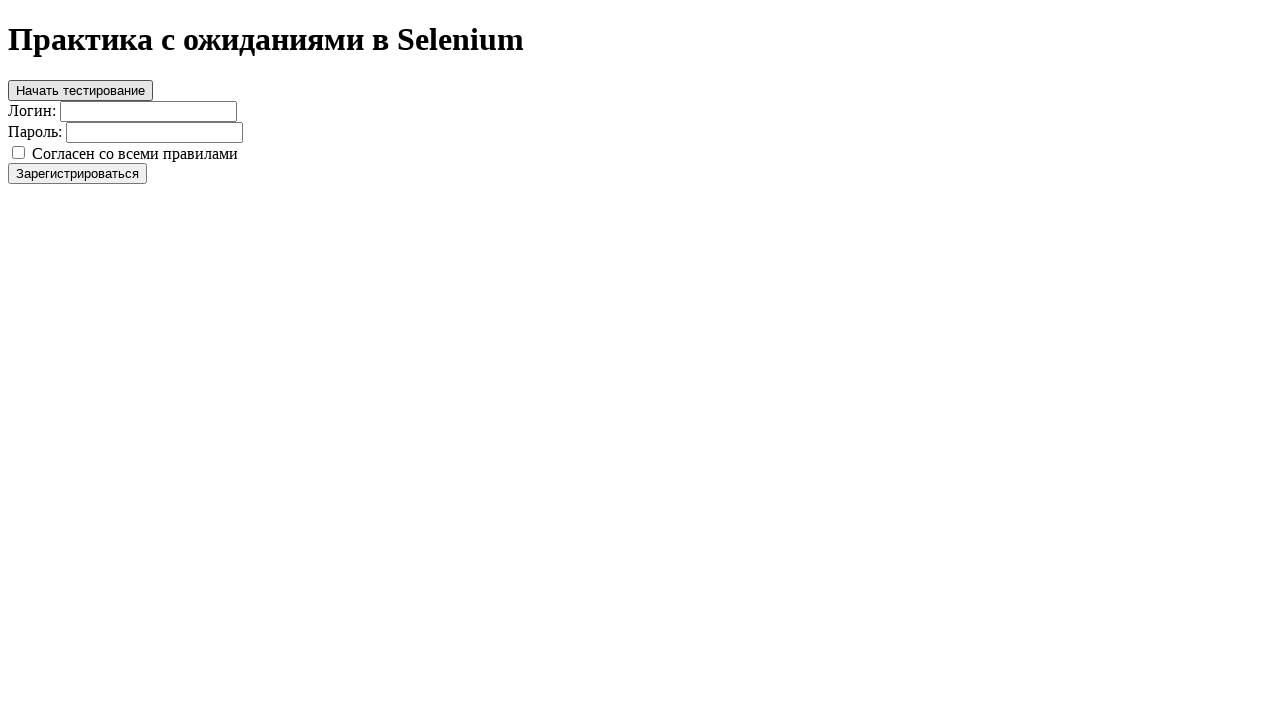

Cleared login field on input[type='text'], input[name='login'], #login >> nth=0
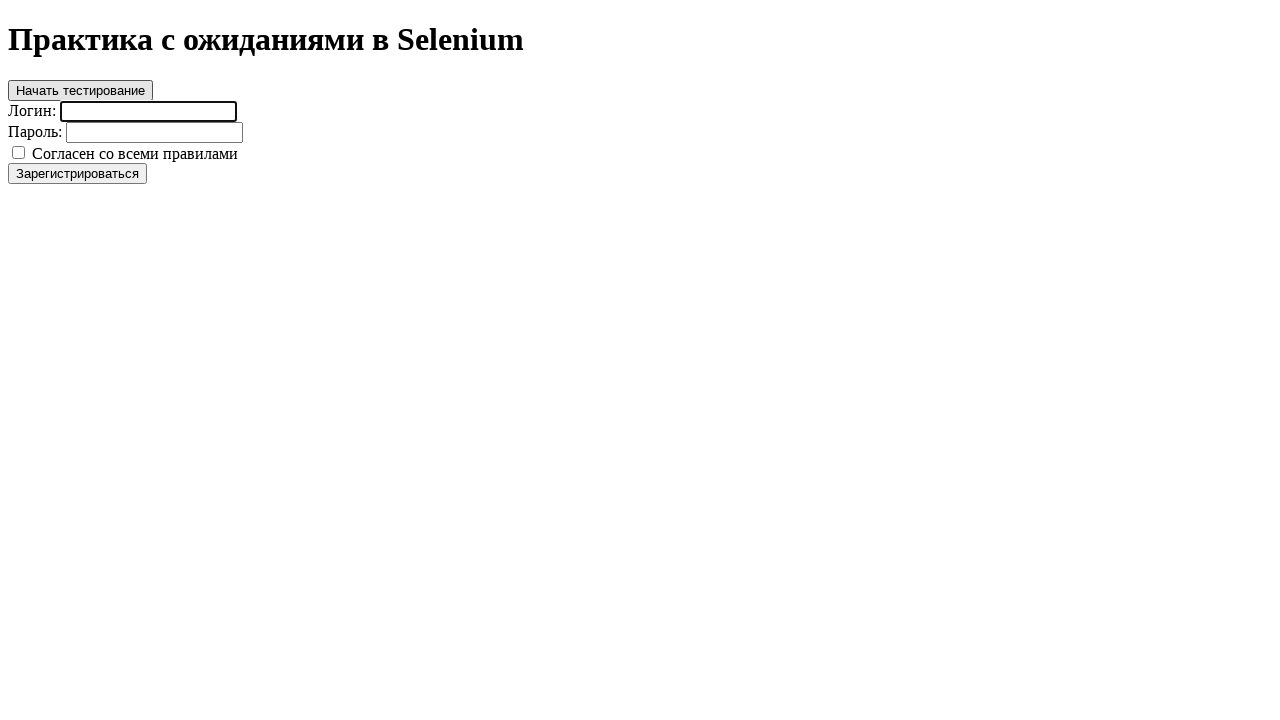

Filled login field with 'testuser8472@example.com' on input[type='text'], input[name='login'], #login >> nth=0
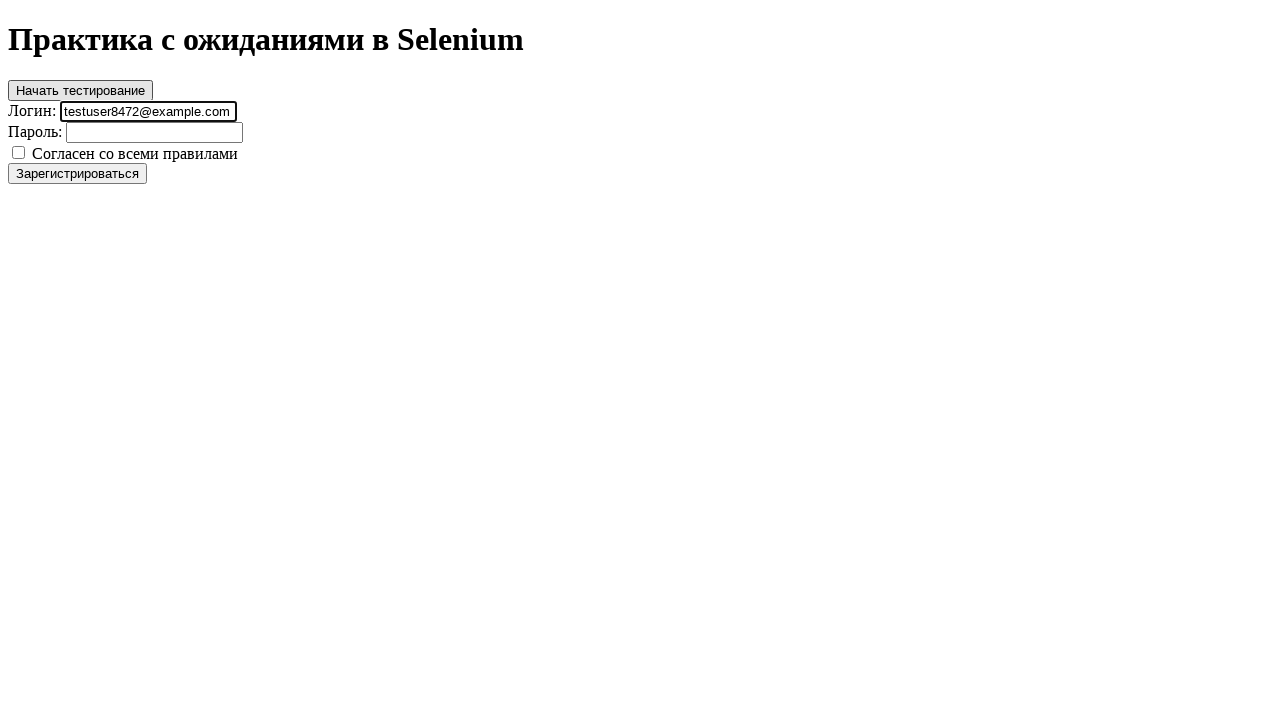

Password field is visible
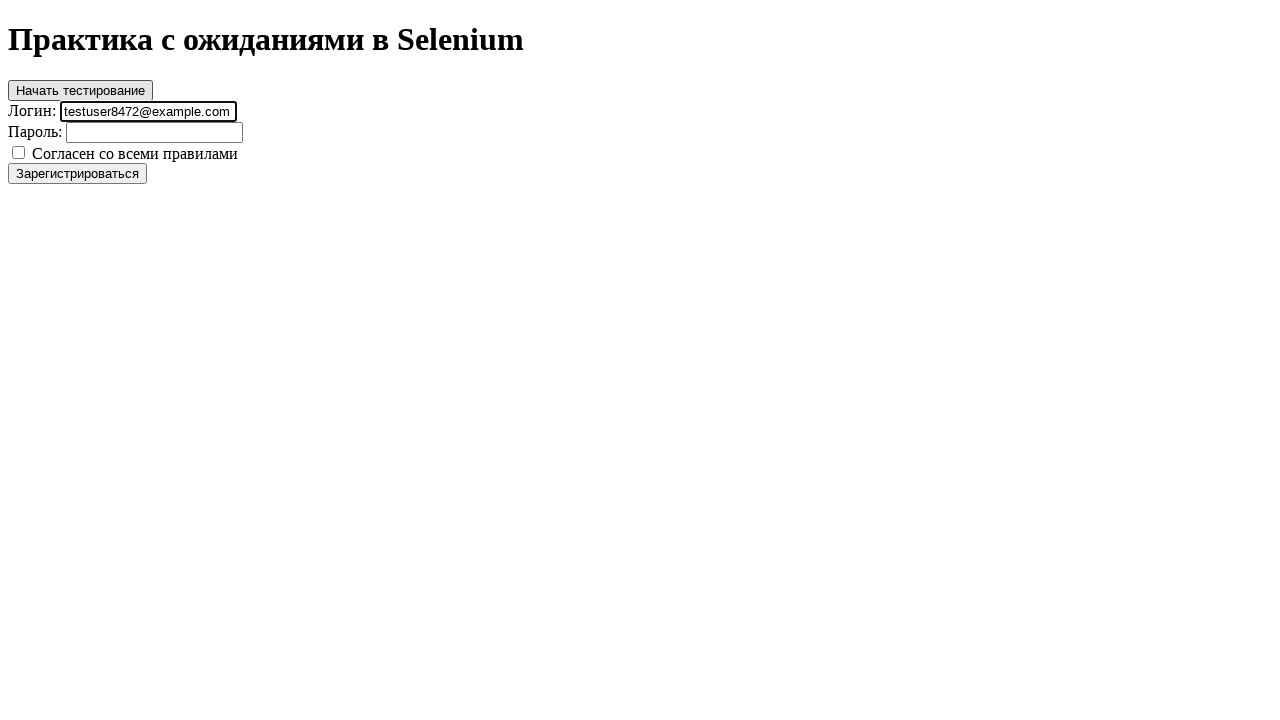

Cleared password field on input[type='password'], input[name='password'], #password >> nth=0
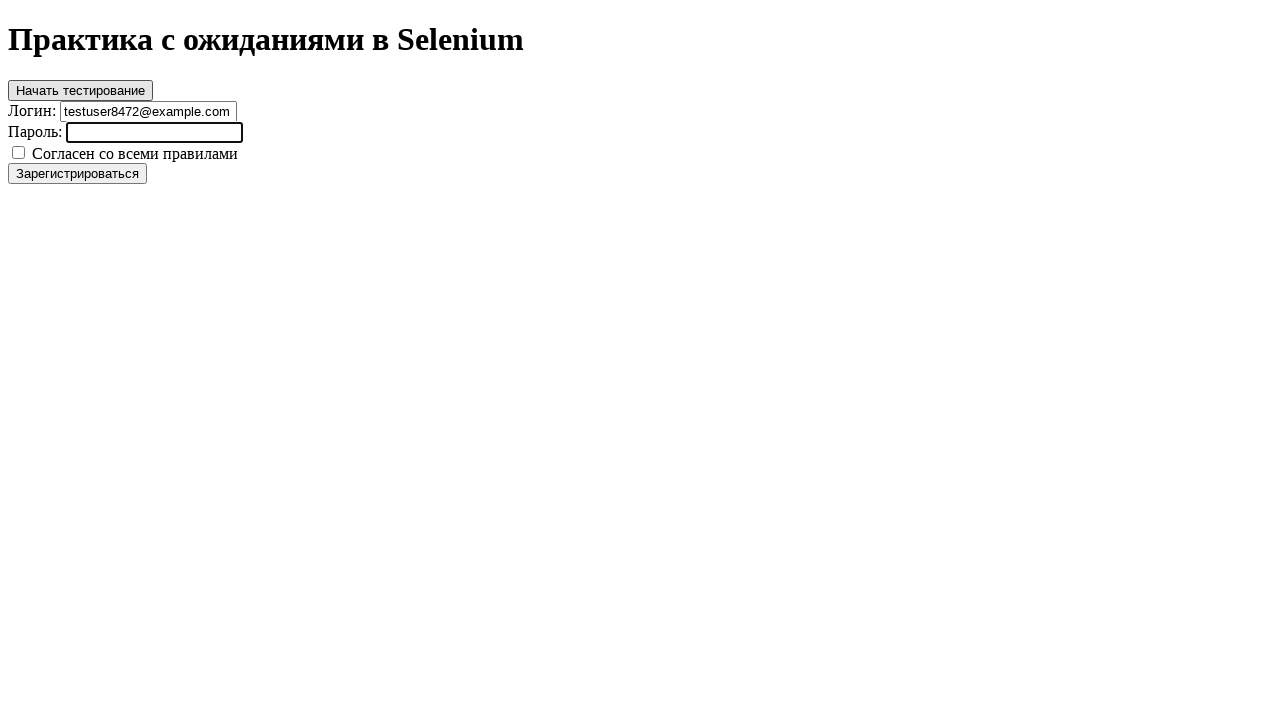

Filled password field with 'SecurePass2024!' on input[type='password'], input[name='password'], #password >> nth=0
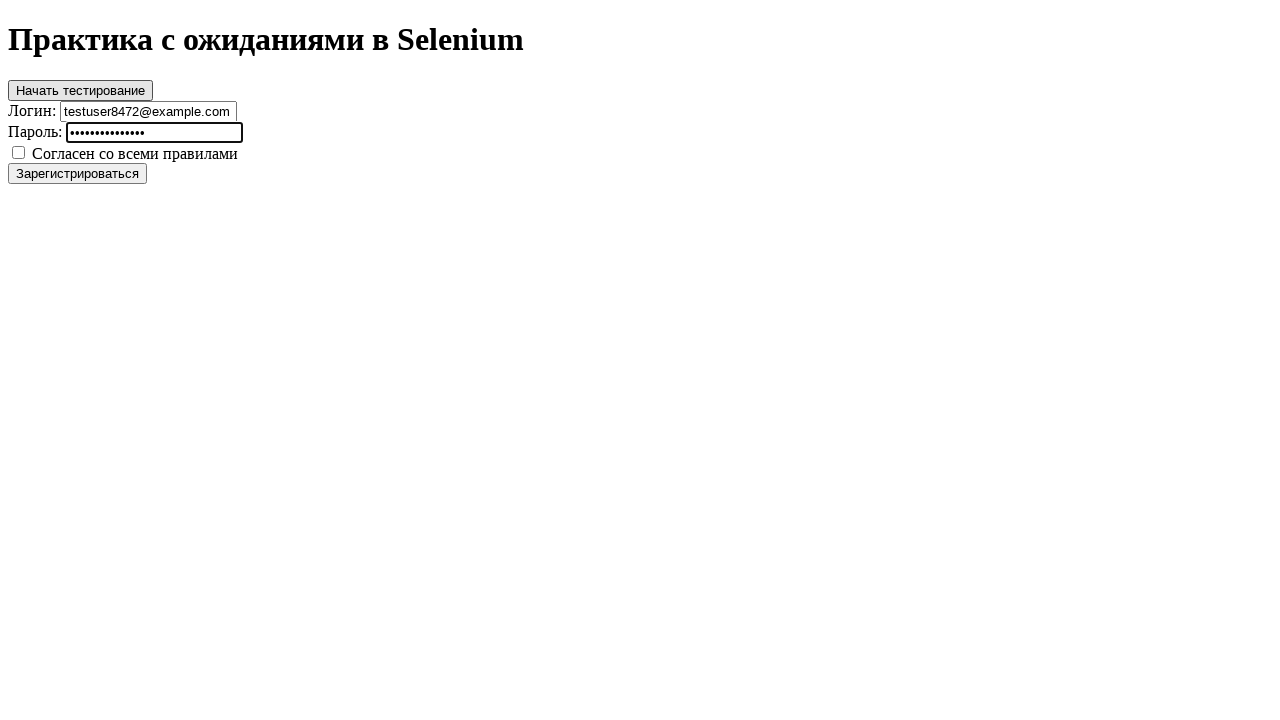

Agreement checkbox is visible
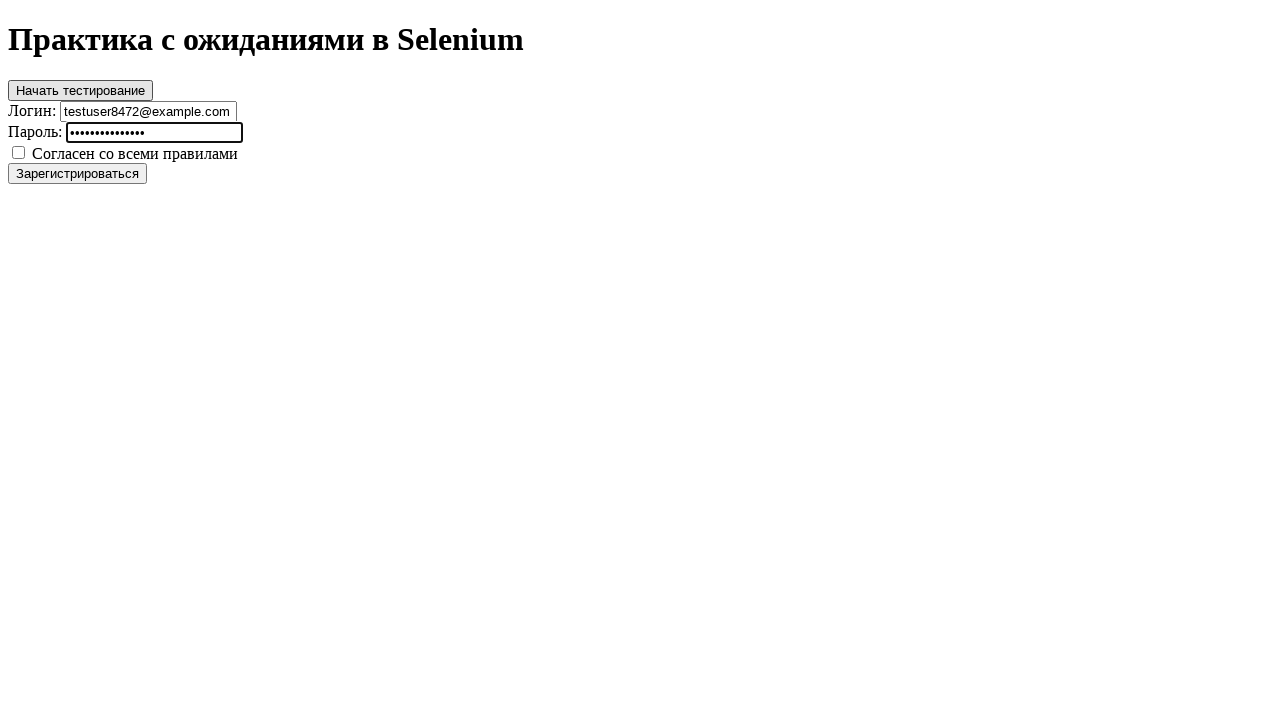

Clicked agreement checkbox at (18, 152) on input[type='checkbox'] >> nth=0
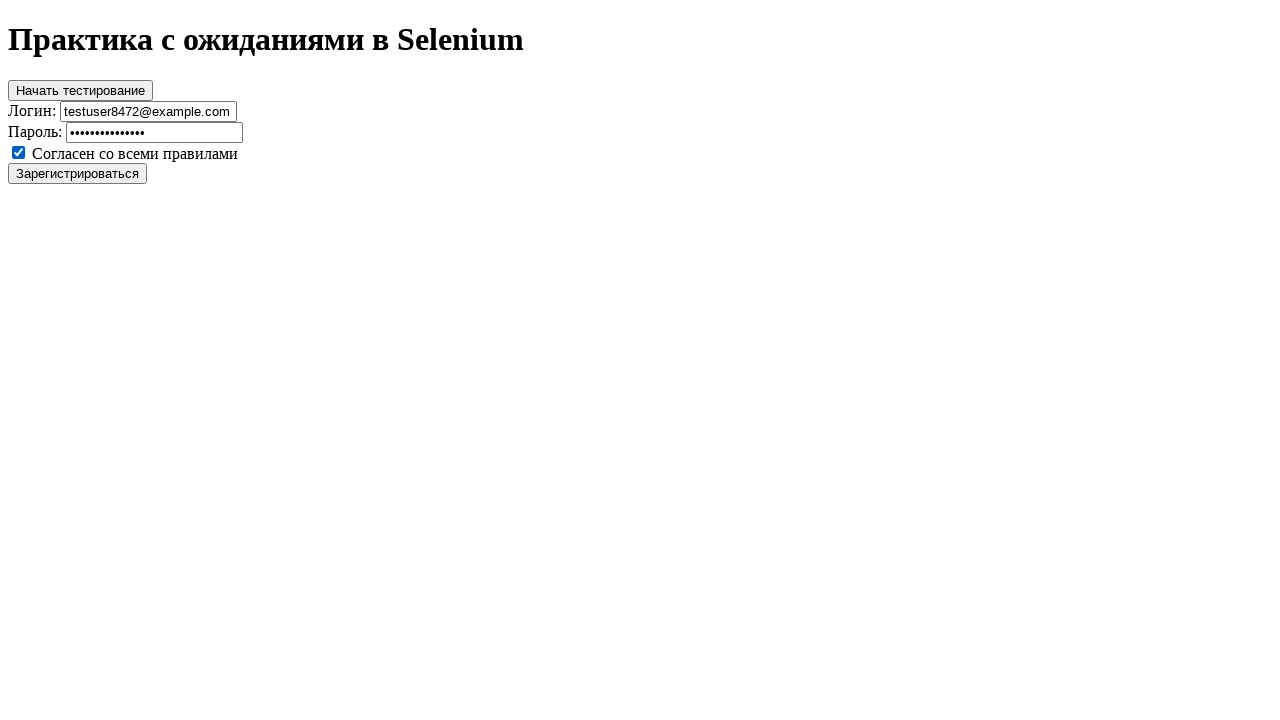

Registration button is visible
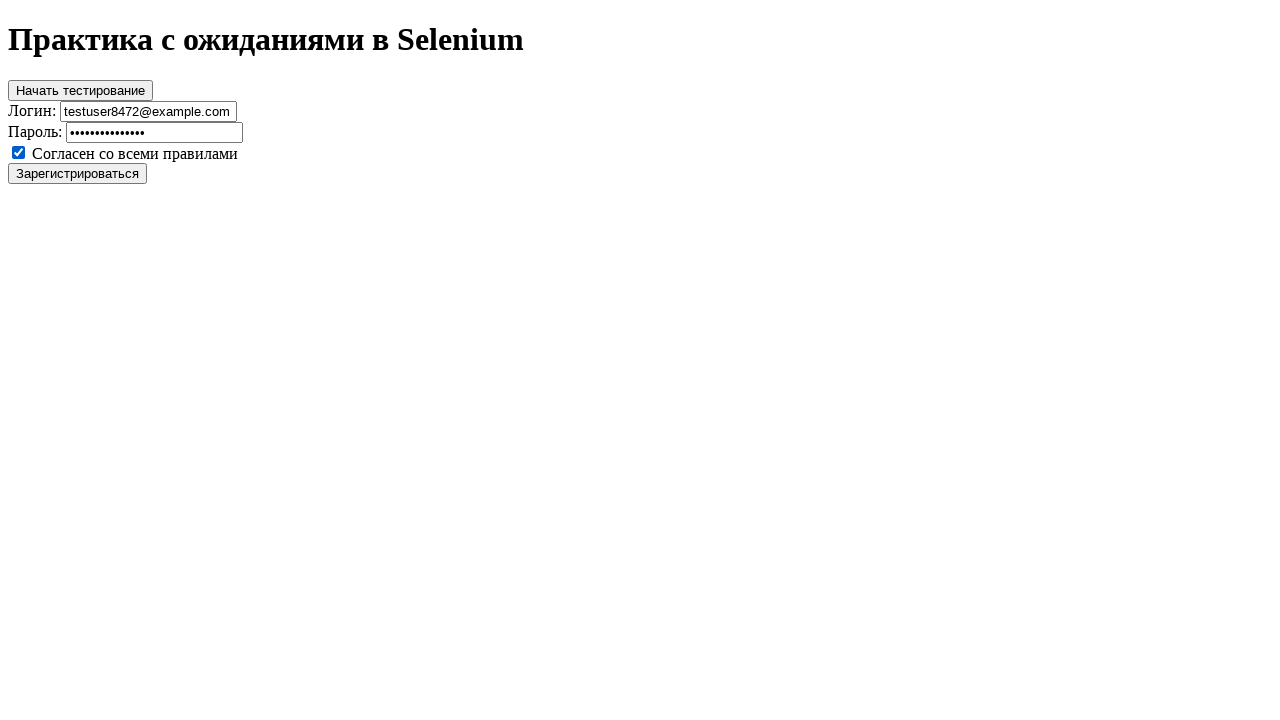

Clicked registration button at (78, 173) on internal:text="\u0417\u0430\u0440\u0435\u0433\u0438\u0441\u0442\u0440\u0438\u044
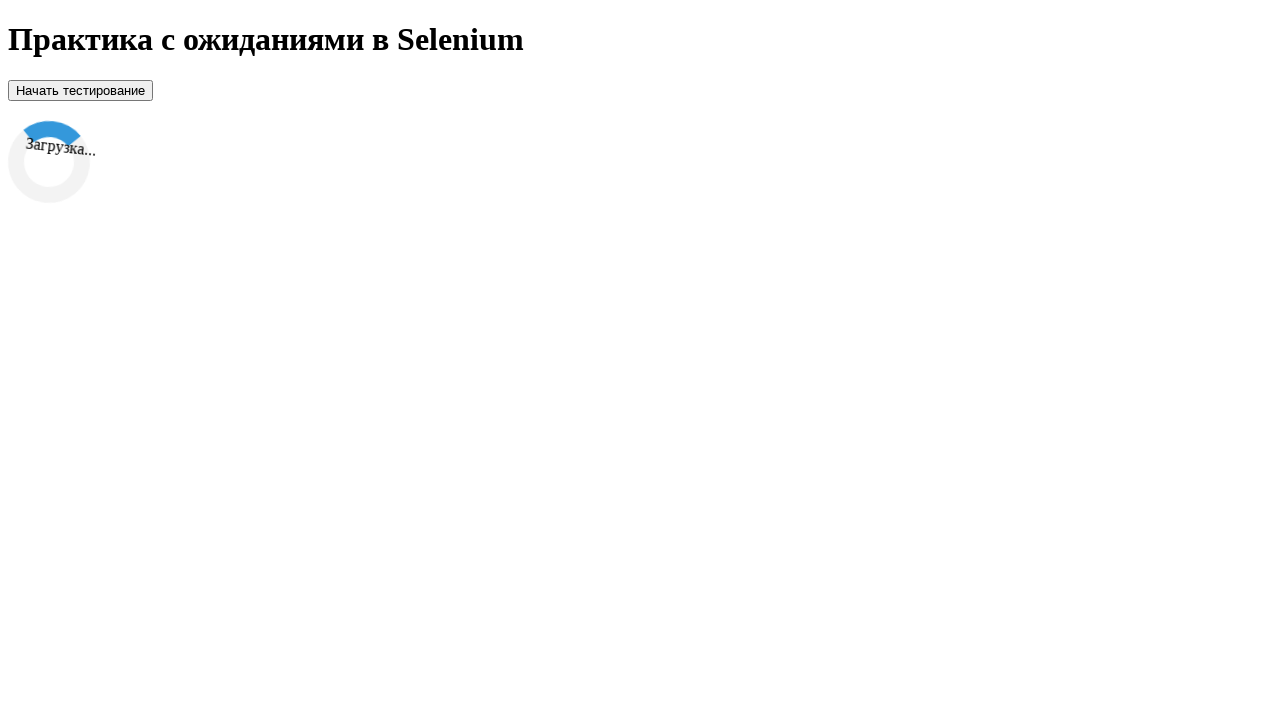

Loader element appeared
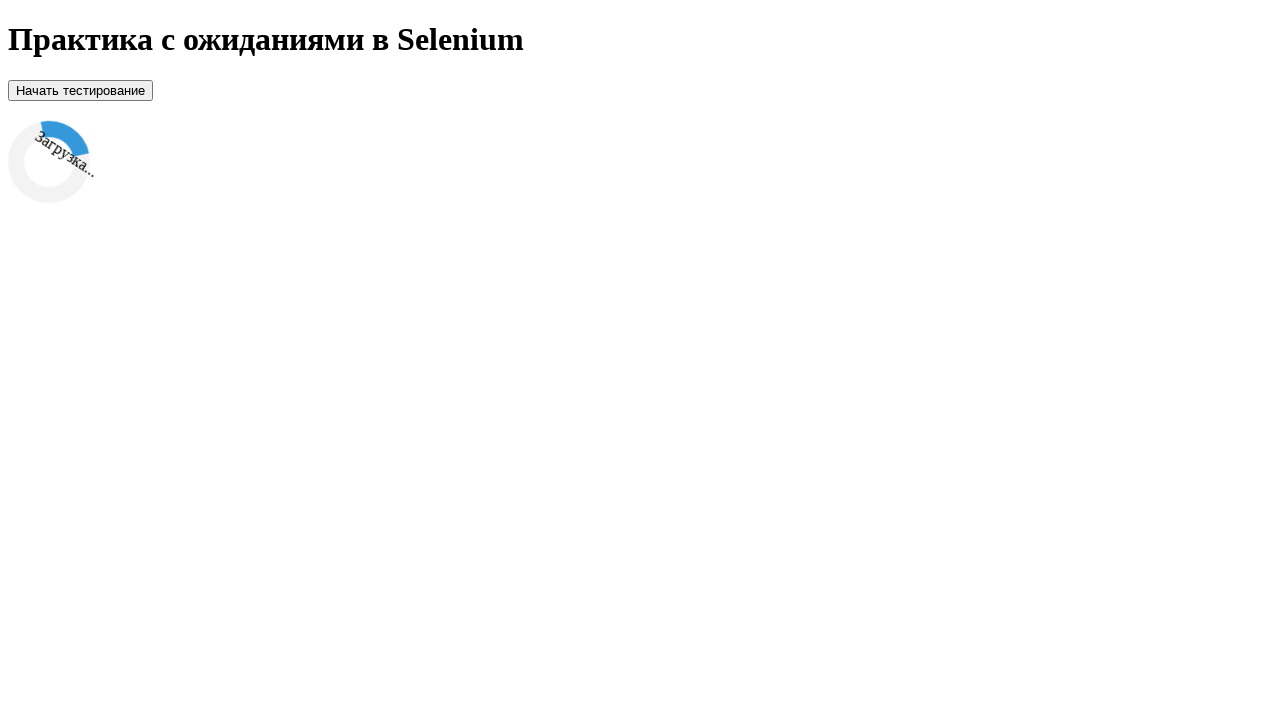

Success message 'Вы успешно зарегистрированы!' is visible
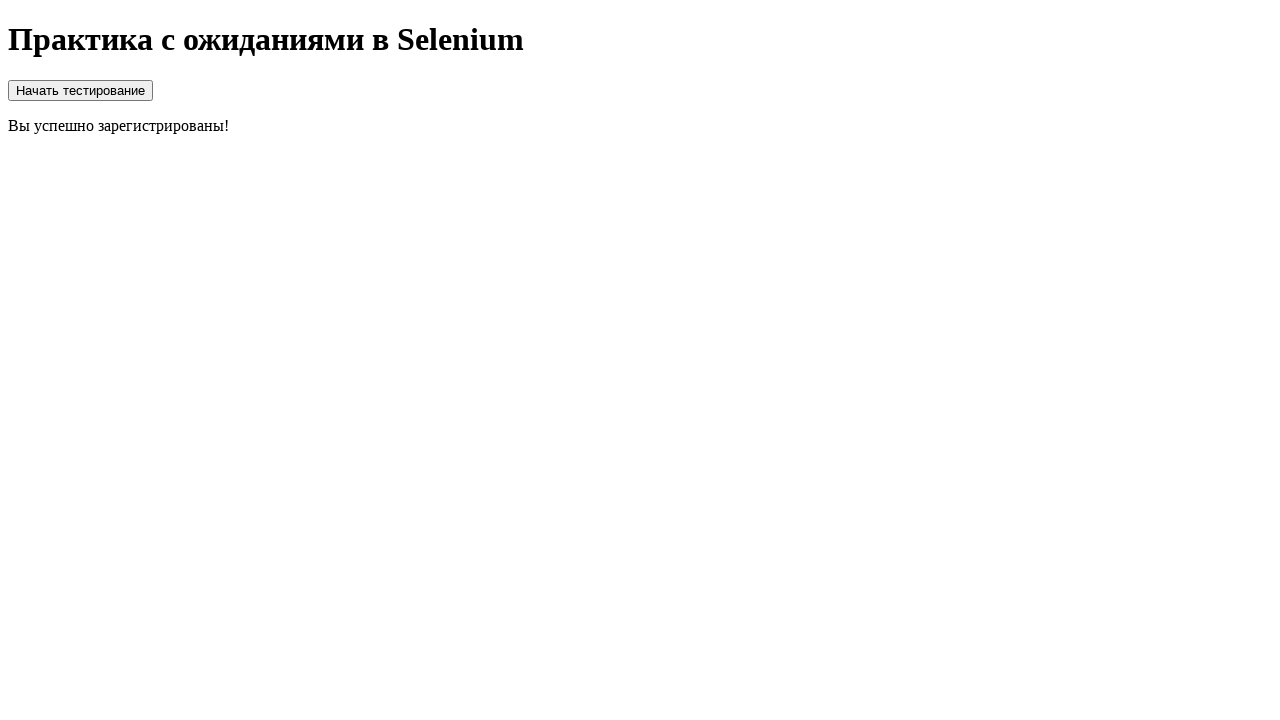

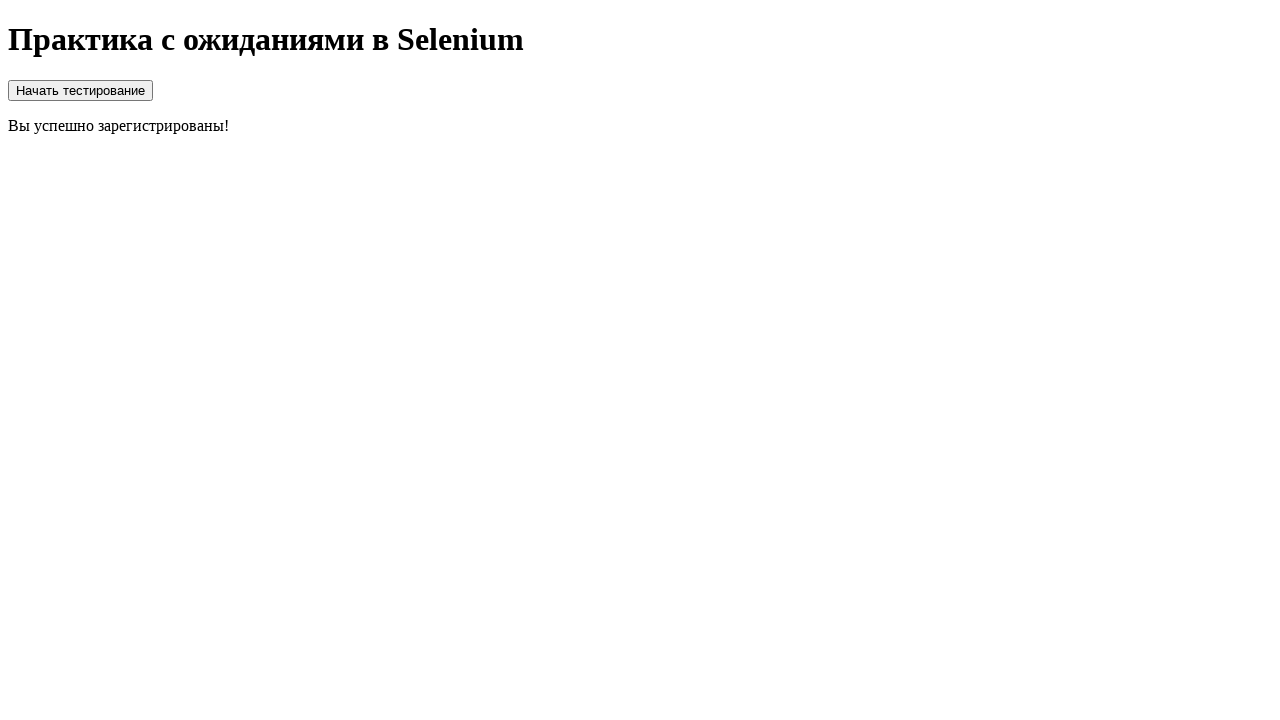